Solves a math problem by extracting two numbers from the page, calculating their sum, and selecting the result from a dropdown menu

Starting URL: https://suninjuly.github.io/selects1.html

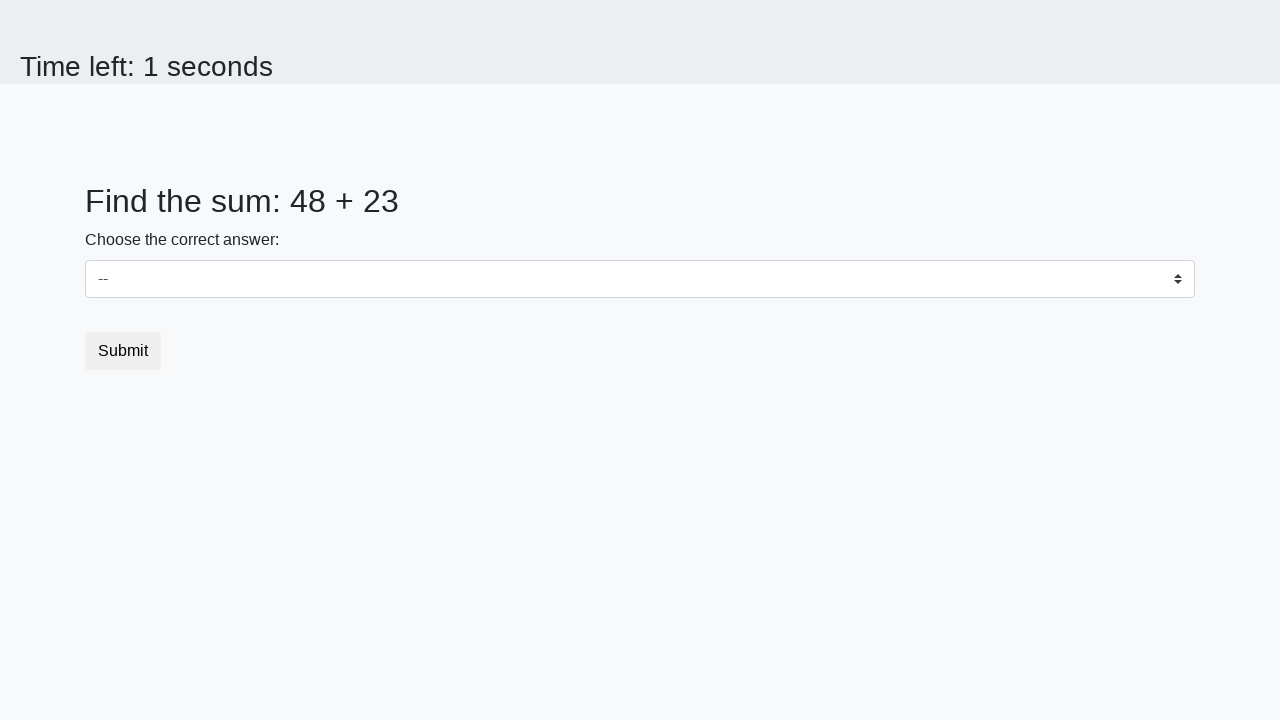

Extracted first number from #num1 element
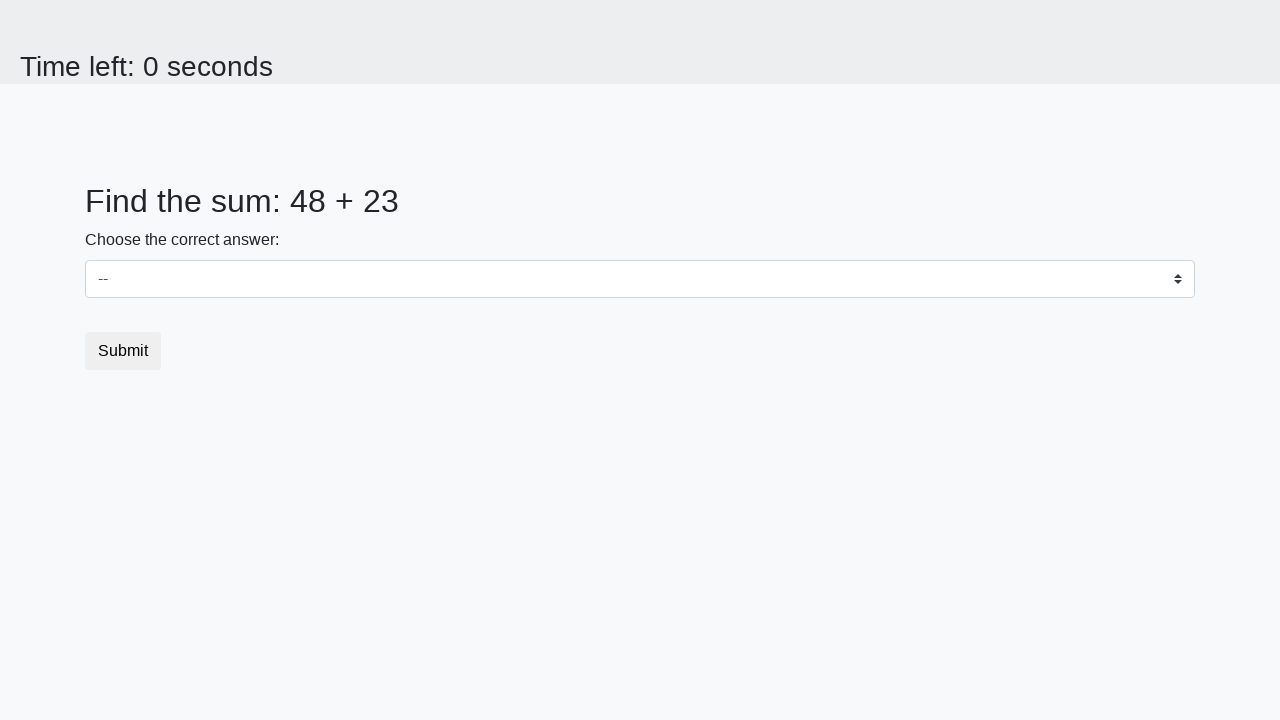

Converted first number to integer
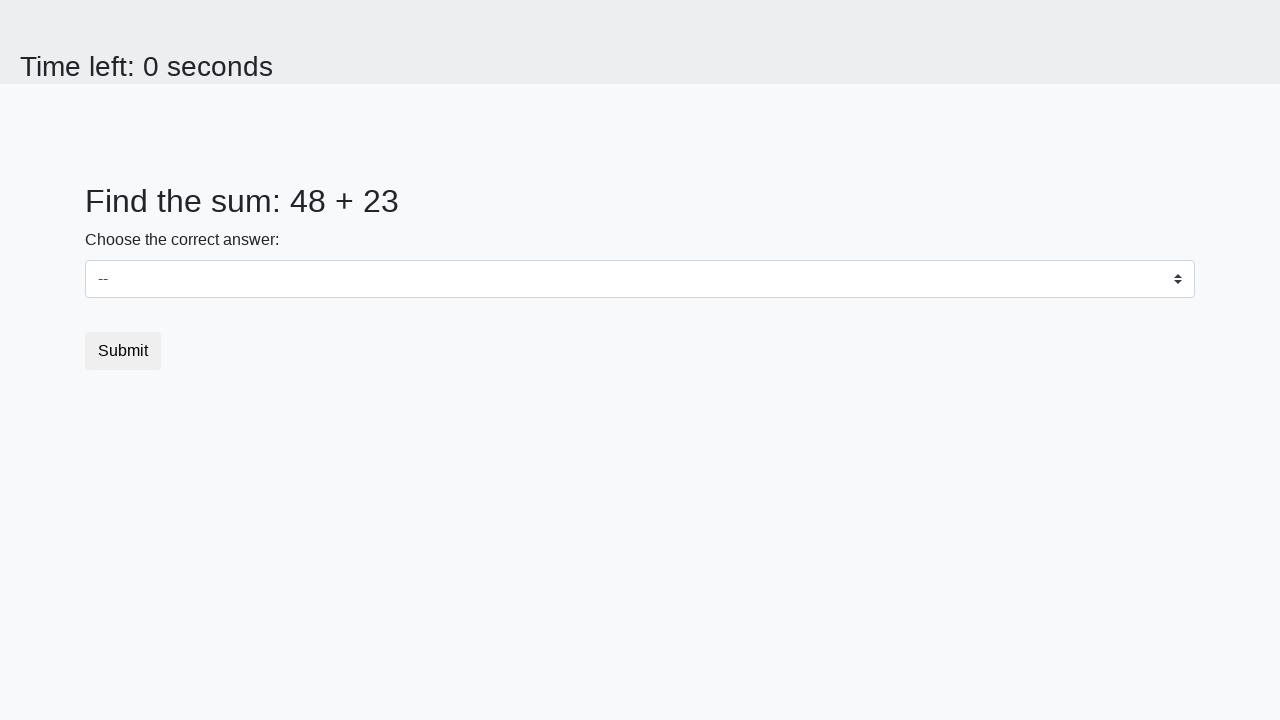

Extracted second number from #num2 element
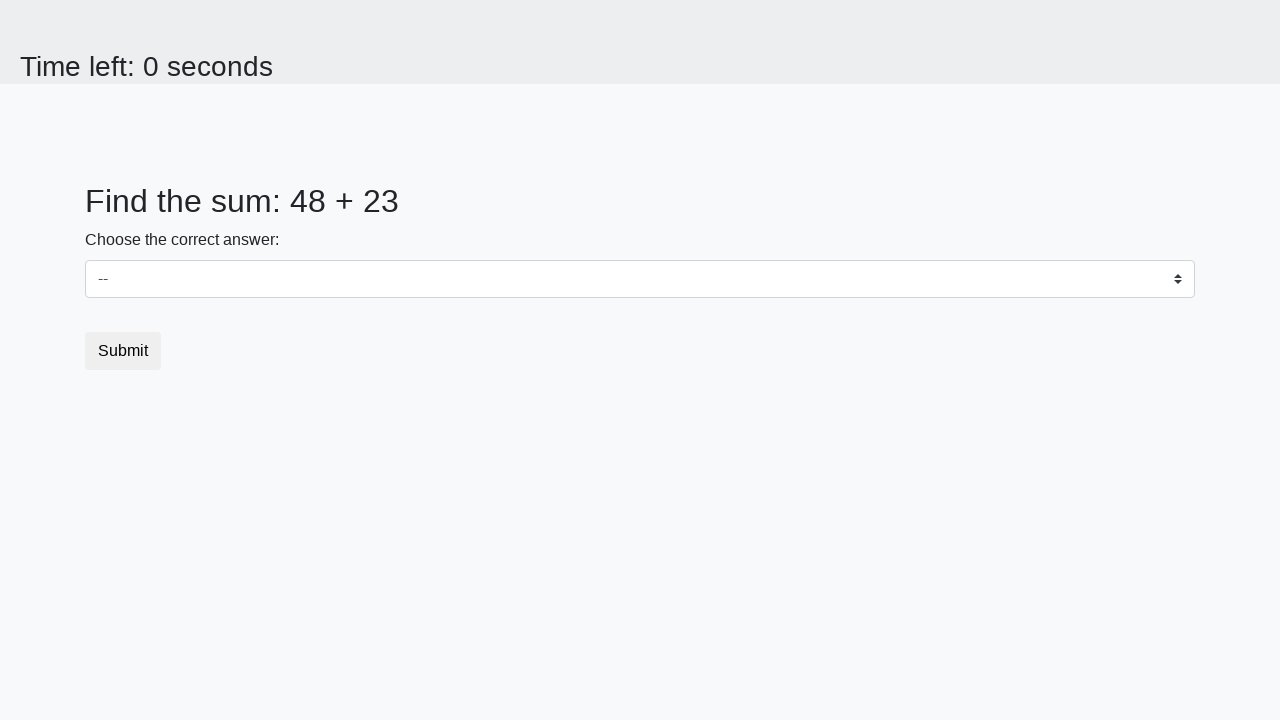

Converted second number to integer
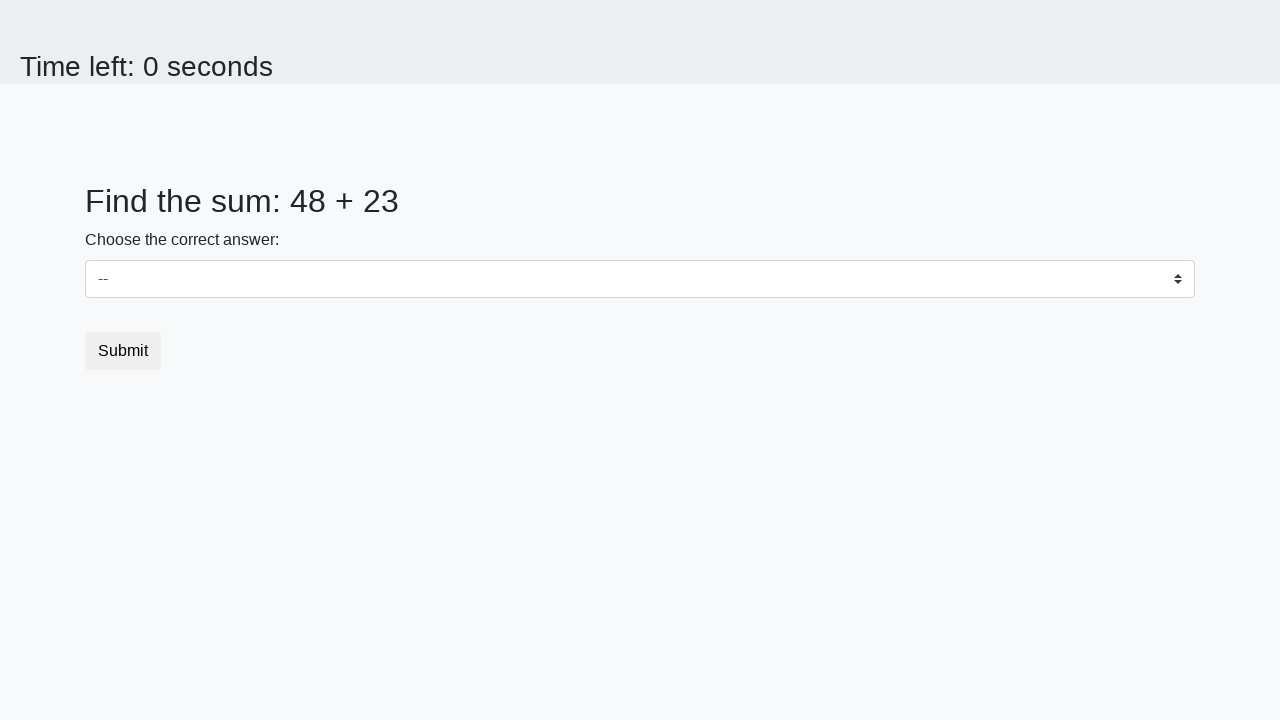

Calculated sum: 48 + 23 = 71
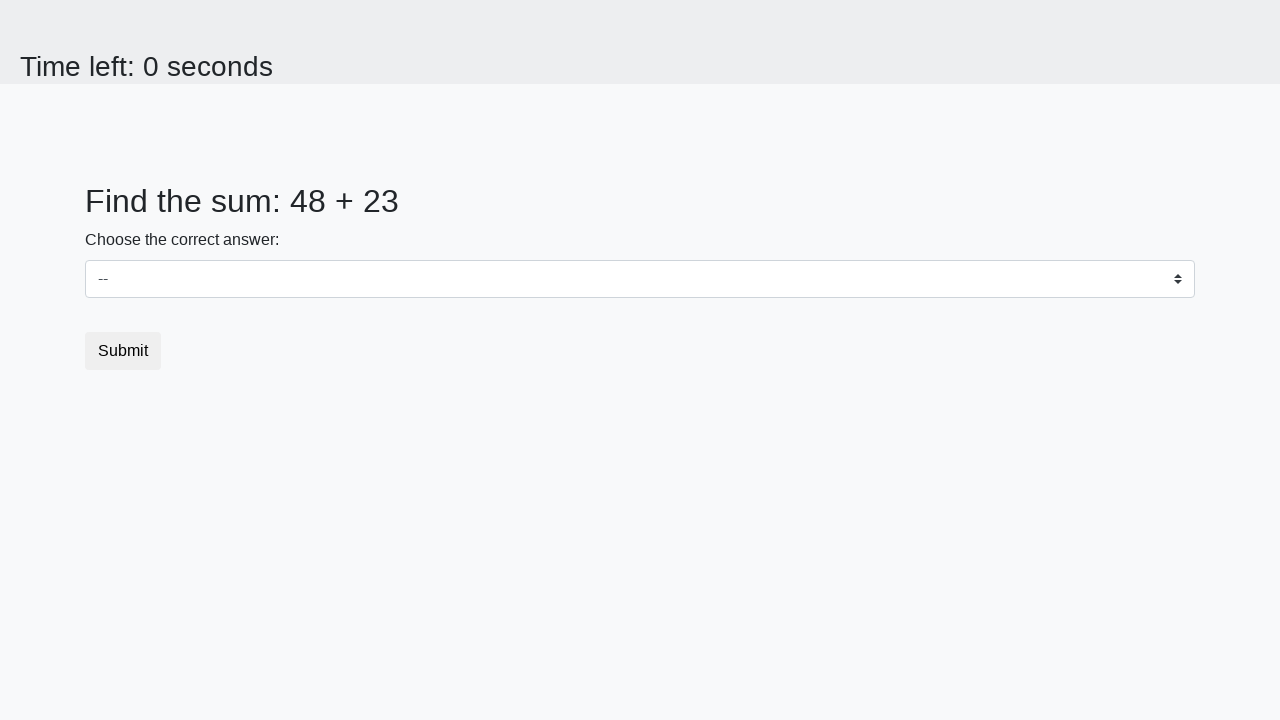

Selected value '71' from dropdown menu on select
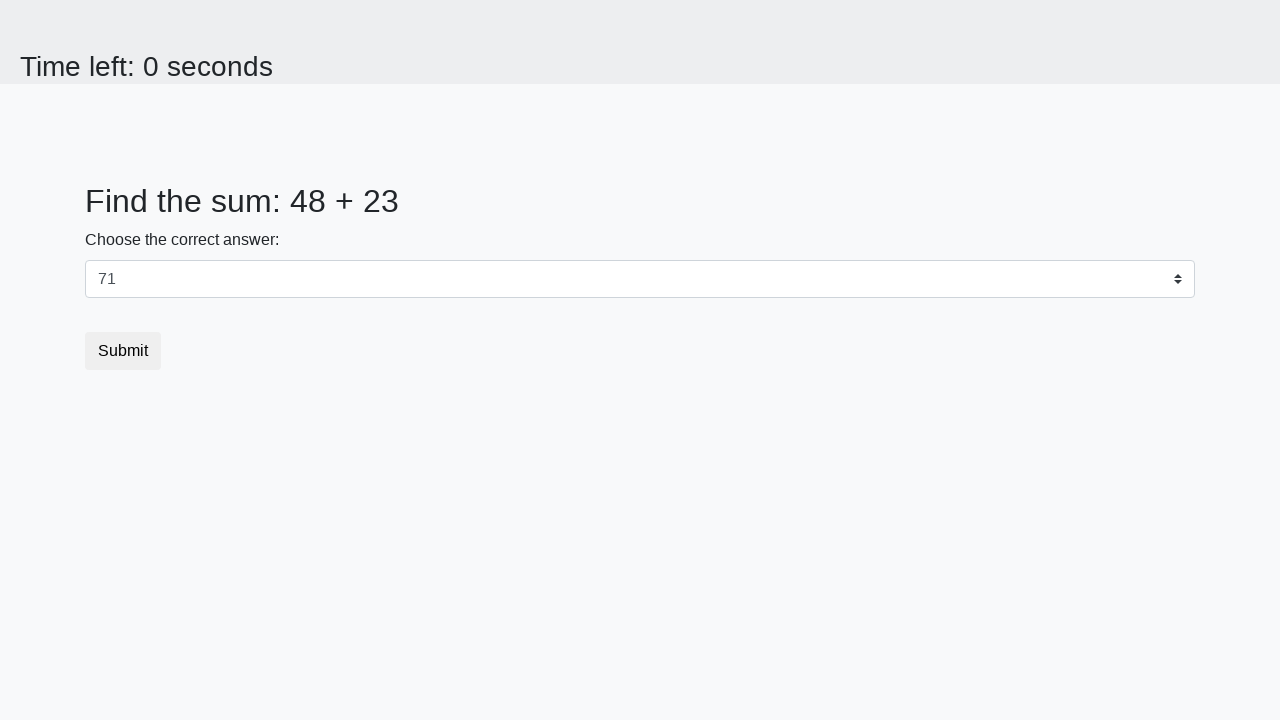

Clicked submit button to complete the task at (123, 351) on button[type='submit']
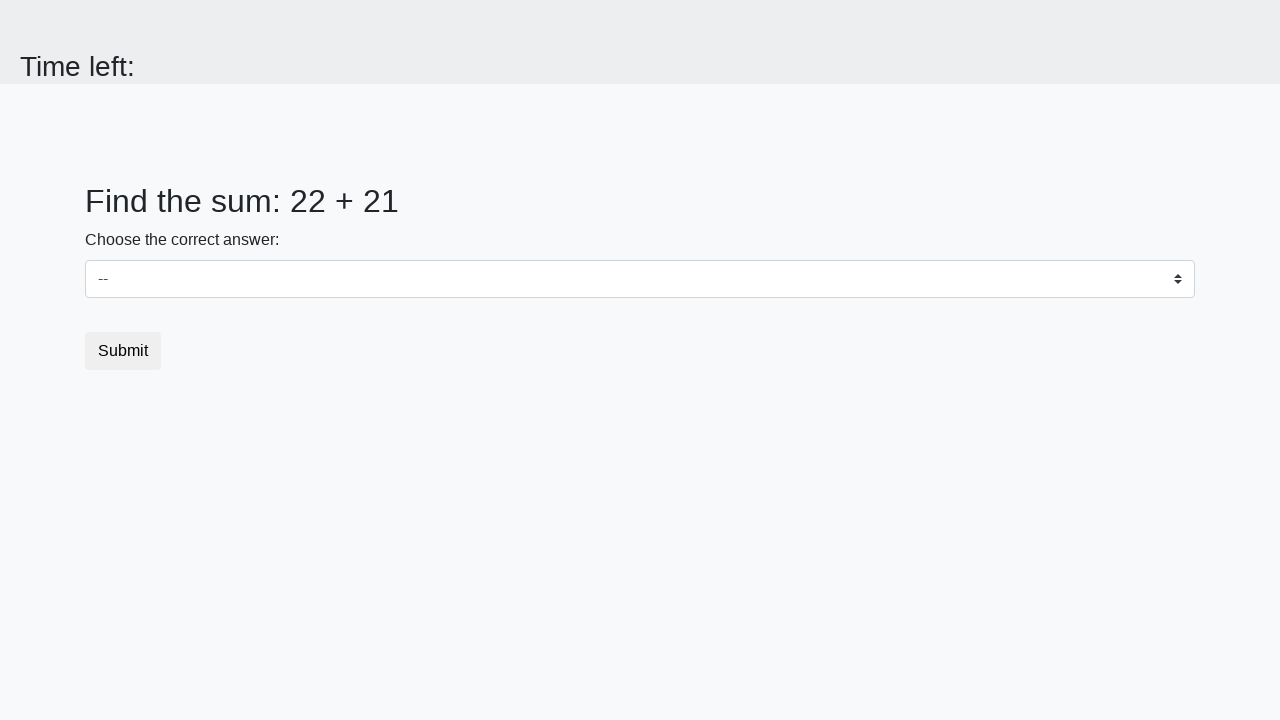

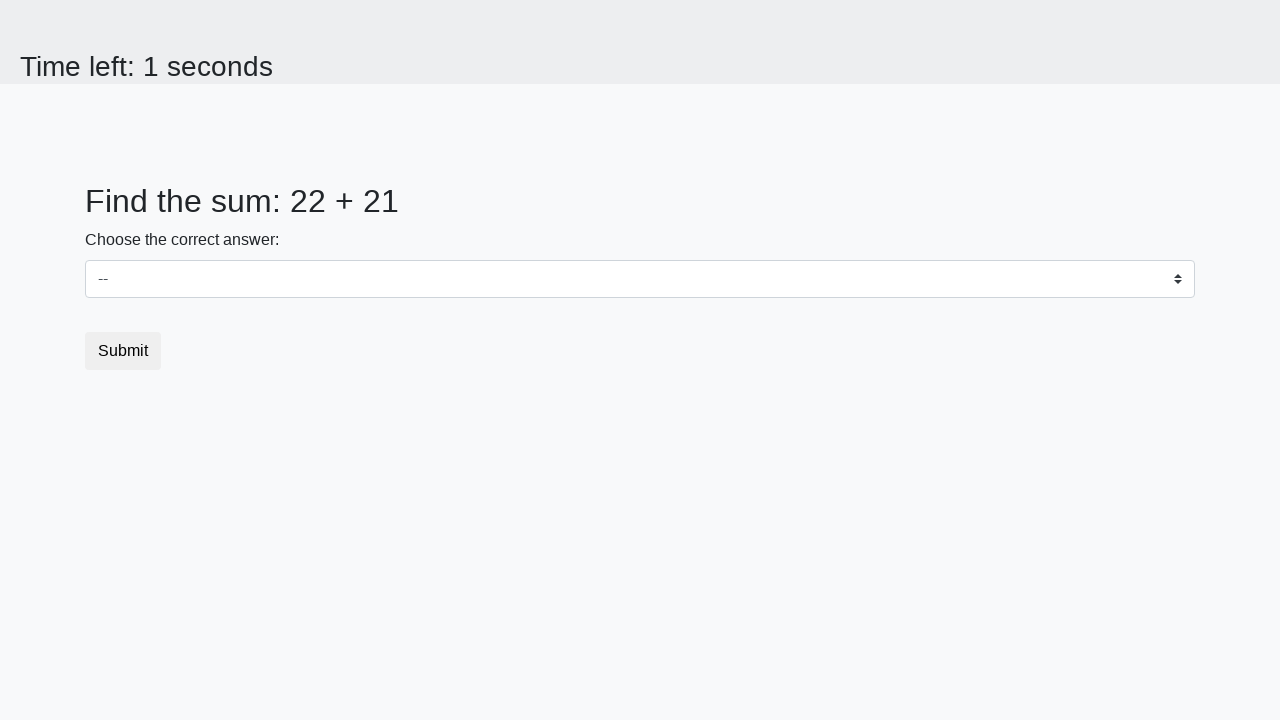